Tests browser window functionality by clicking a button that opens a new tab, demonstrating multi-tab behavior

Starting URL: https://demoqa.com/browser-windows

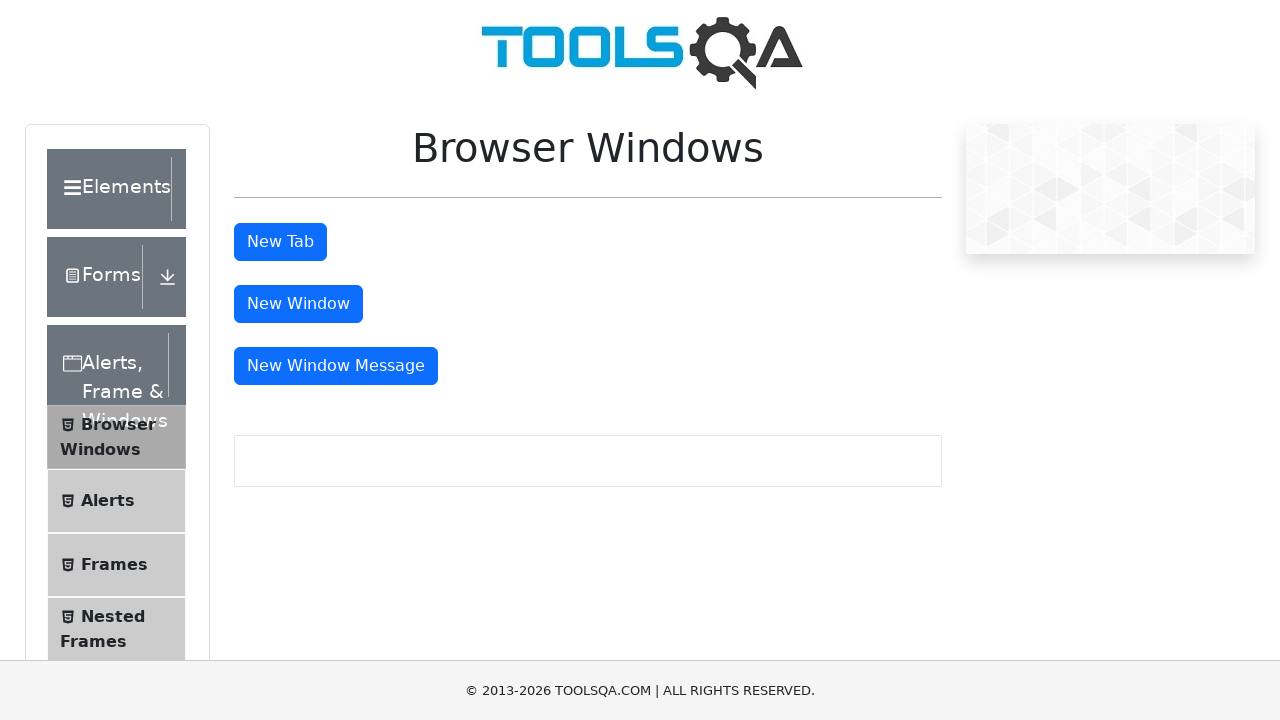

Clicked the 'New Tab' button to open a new browser tab at (280, 242) on #tabButton
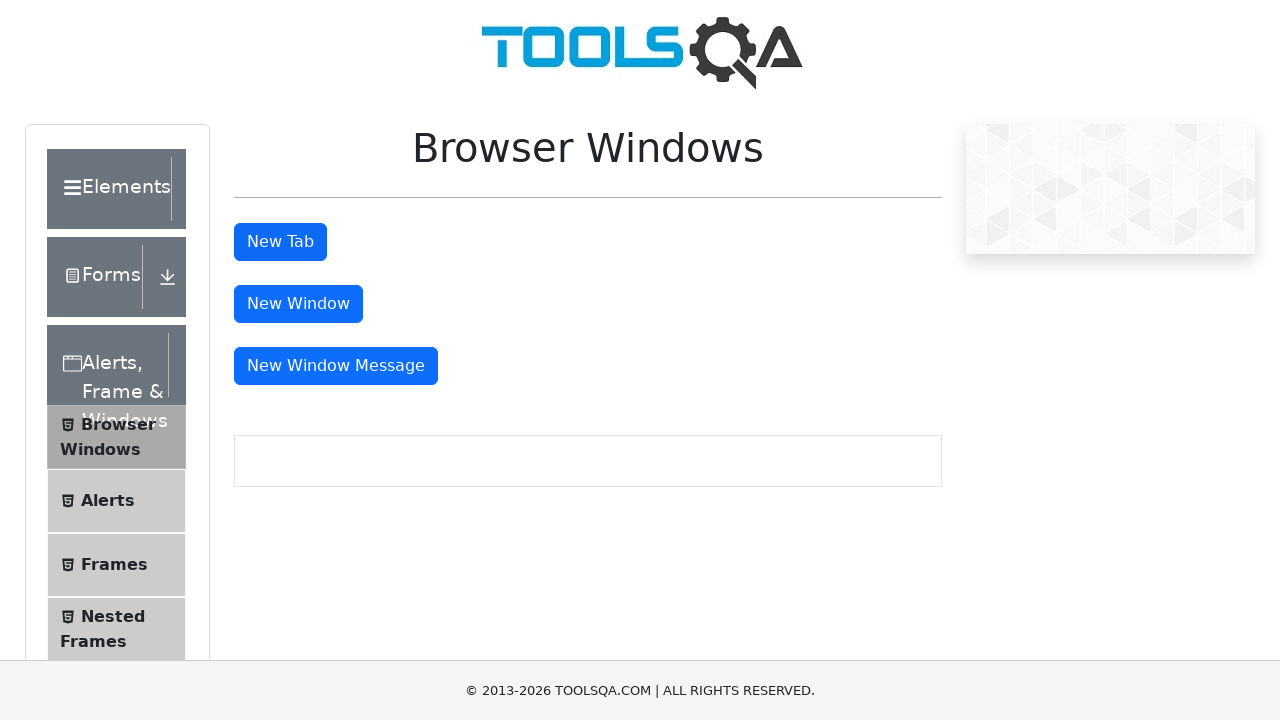

Waited 2 seconds for new tab to potentially open
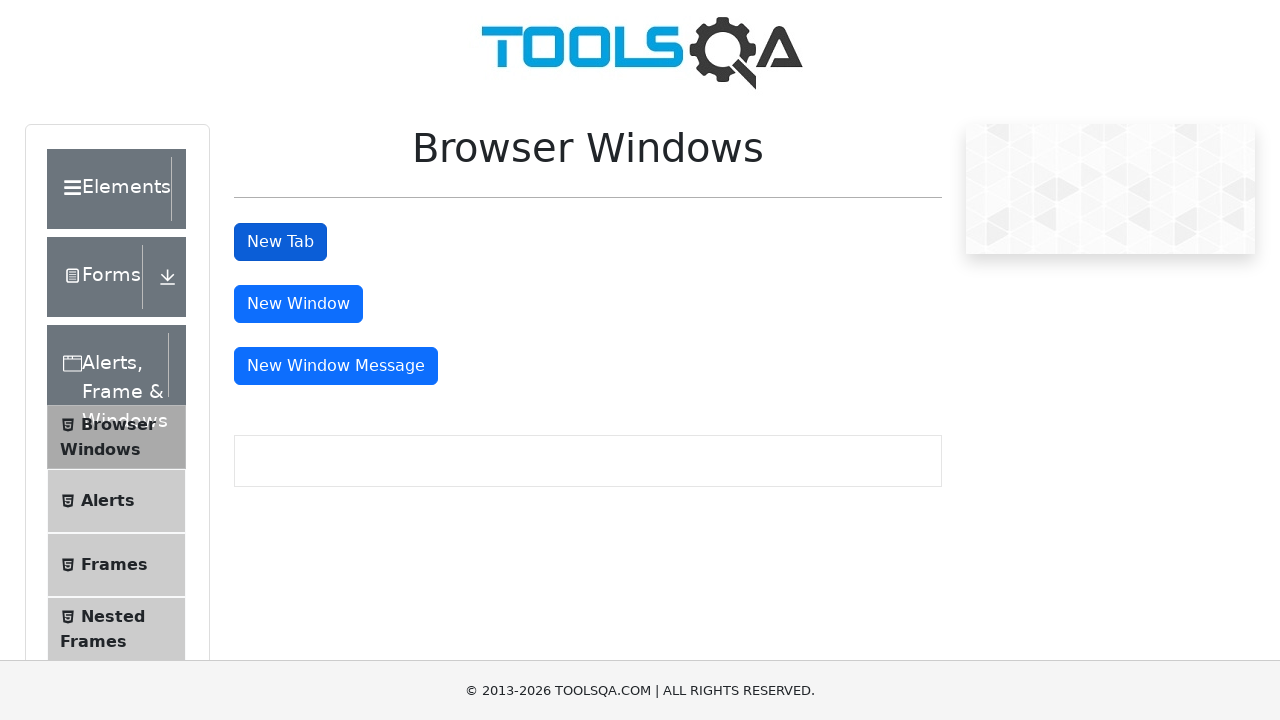

Verified the 'New Tab' button is still present and page responded
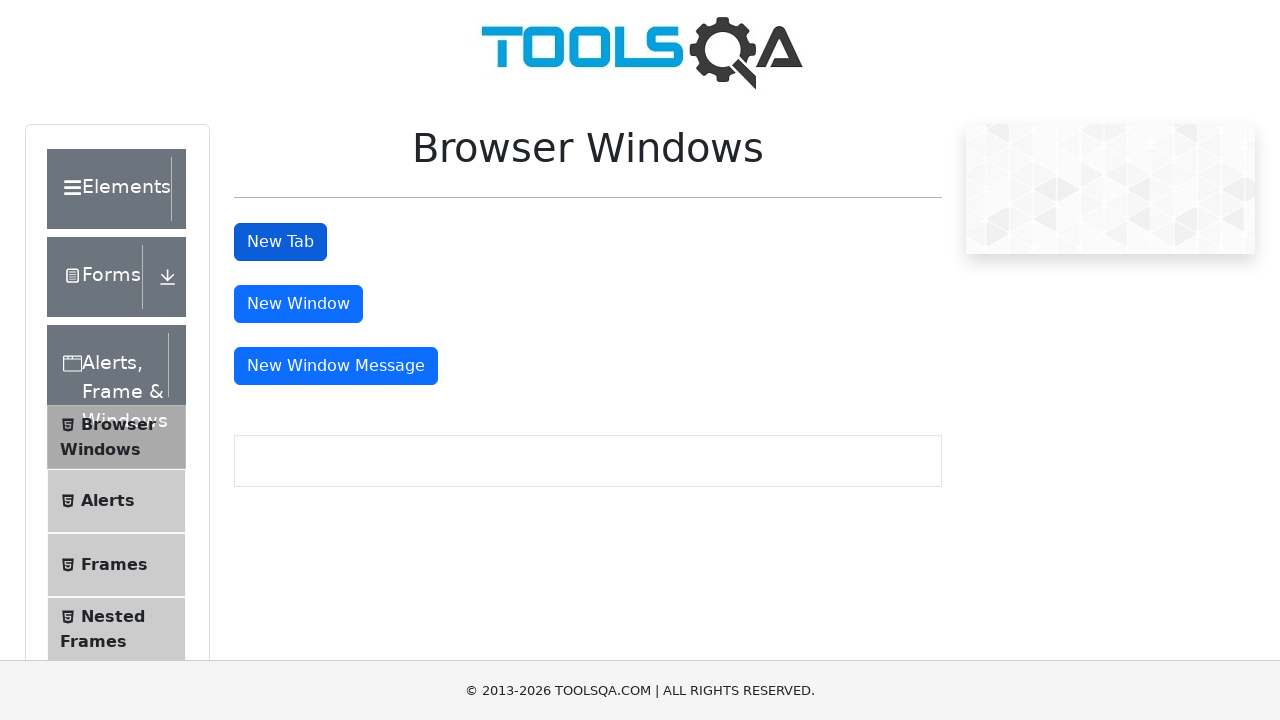

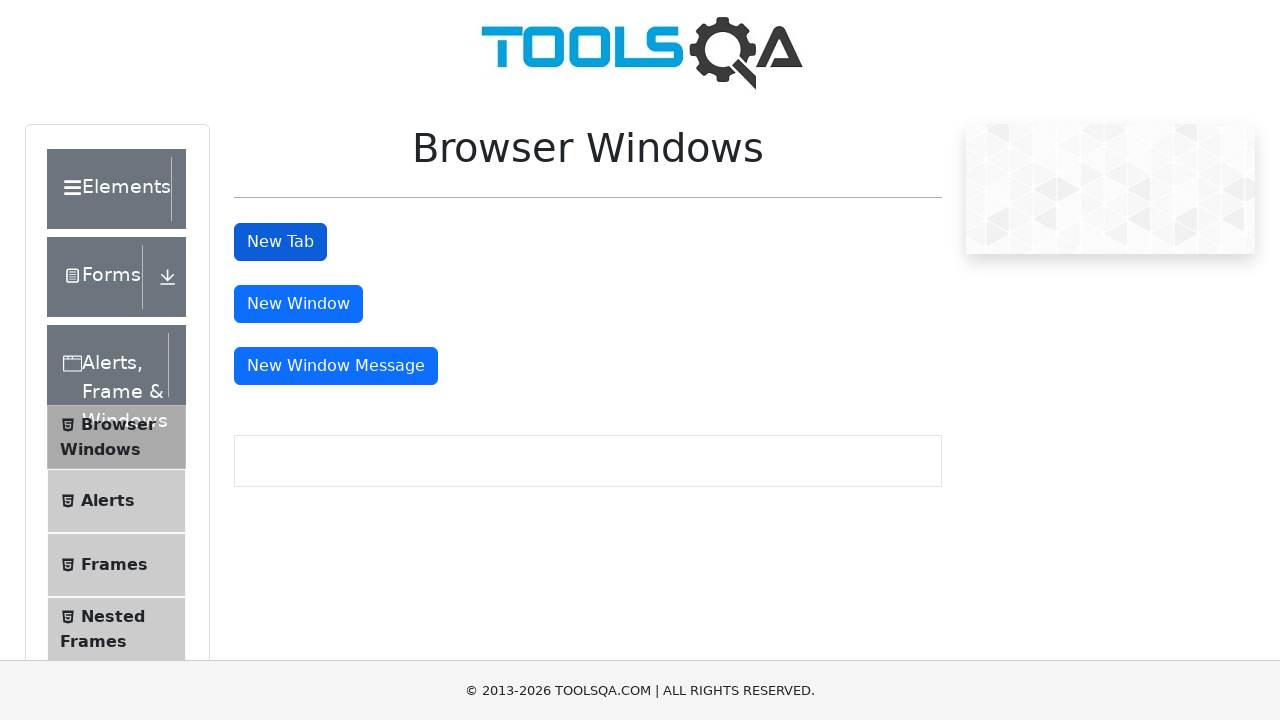